Tests mouse hover functionality by hovering over the main website logo/image on the Automation Exercise website

Starting URL: https://www.automationexercise.com/

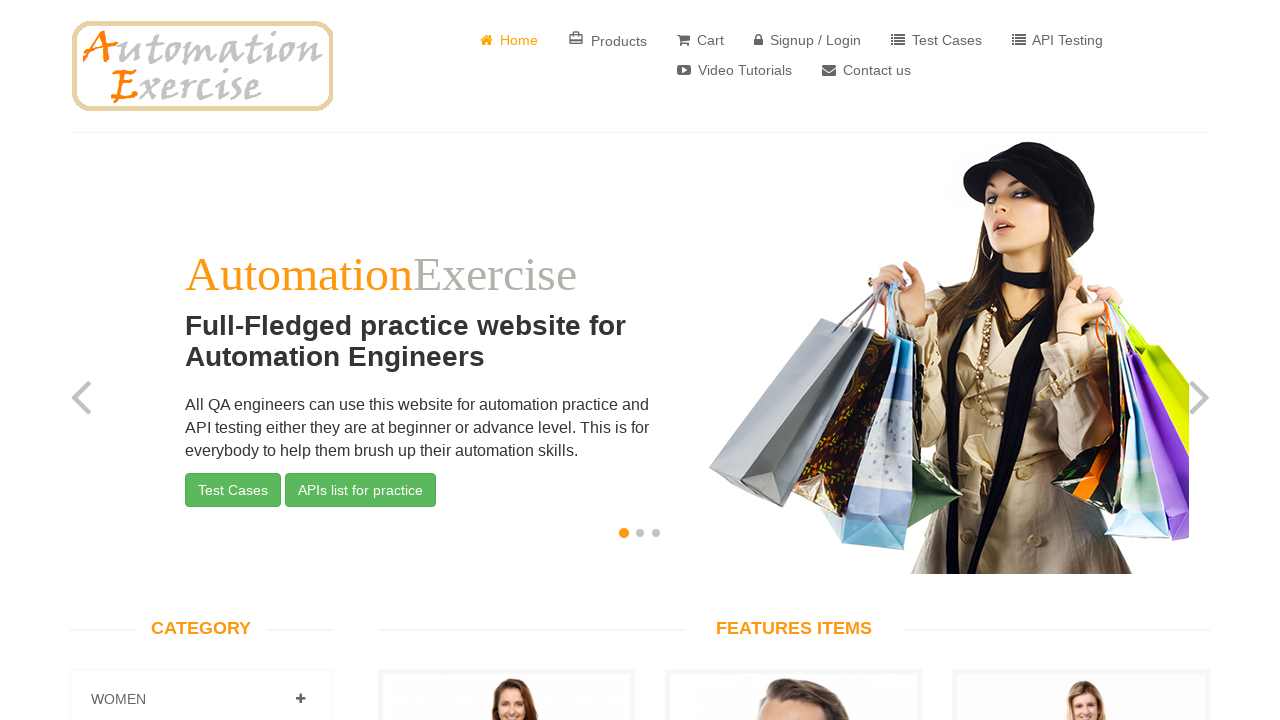

Hovered over the website logo/image on Automation Exercise homepage at (202, 66) on xpath=//img[@alt='Website for automation practice']
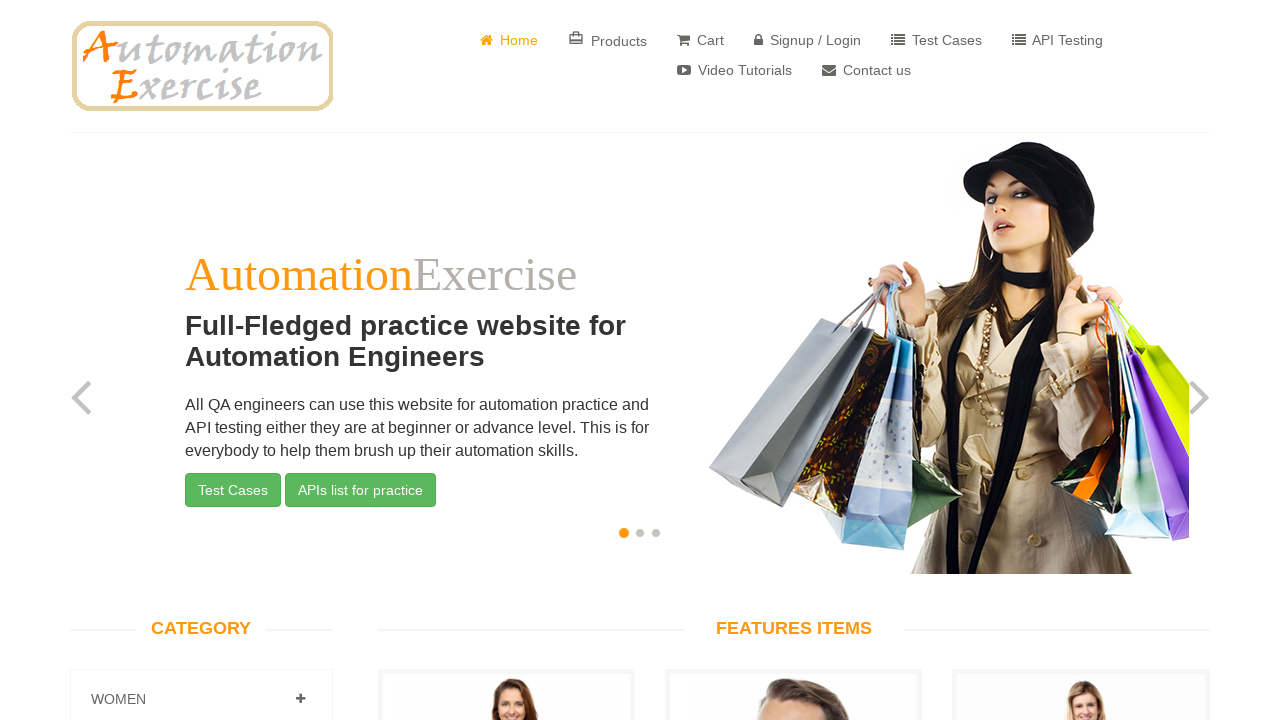

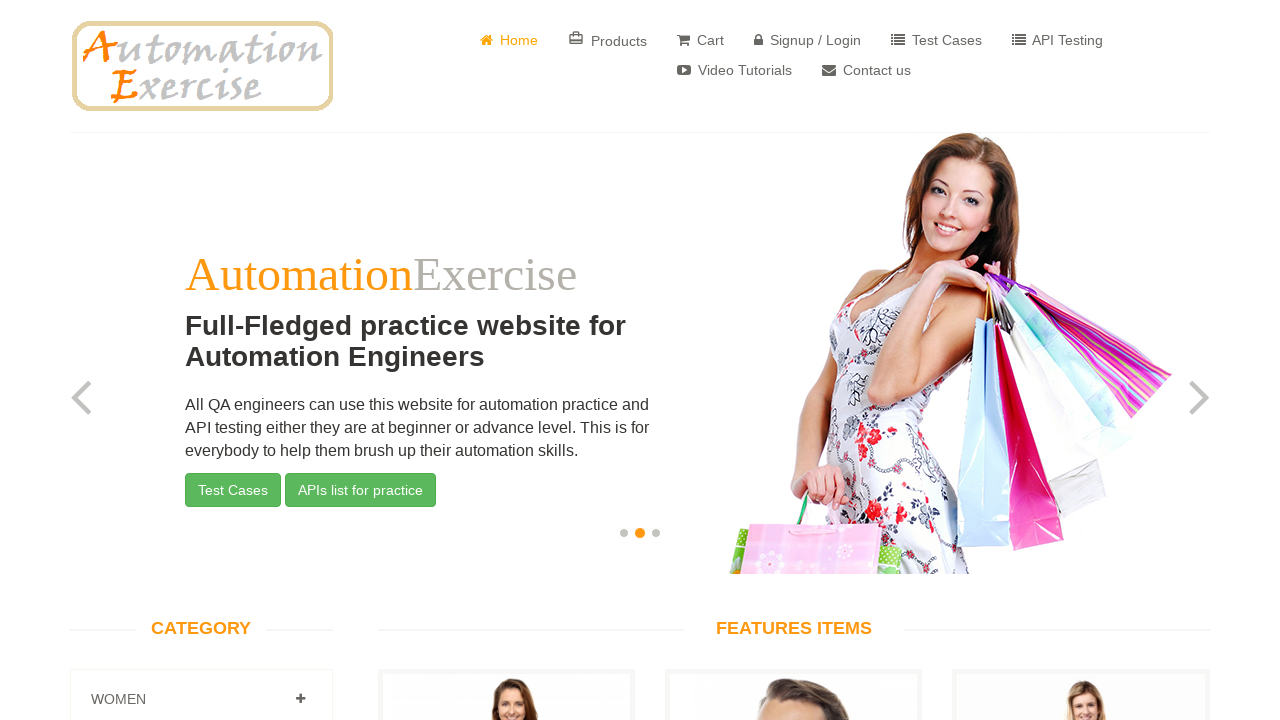